Tests iframe handling by switching to an iframe and verifying the content of a heading element inside it

Starting URL: https://demoqa.com/frames

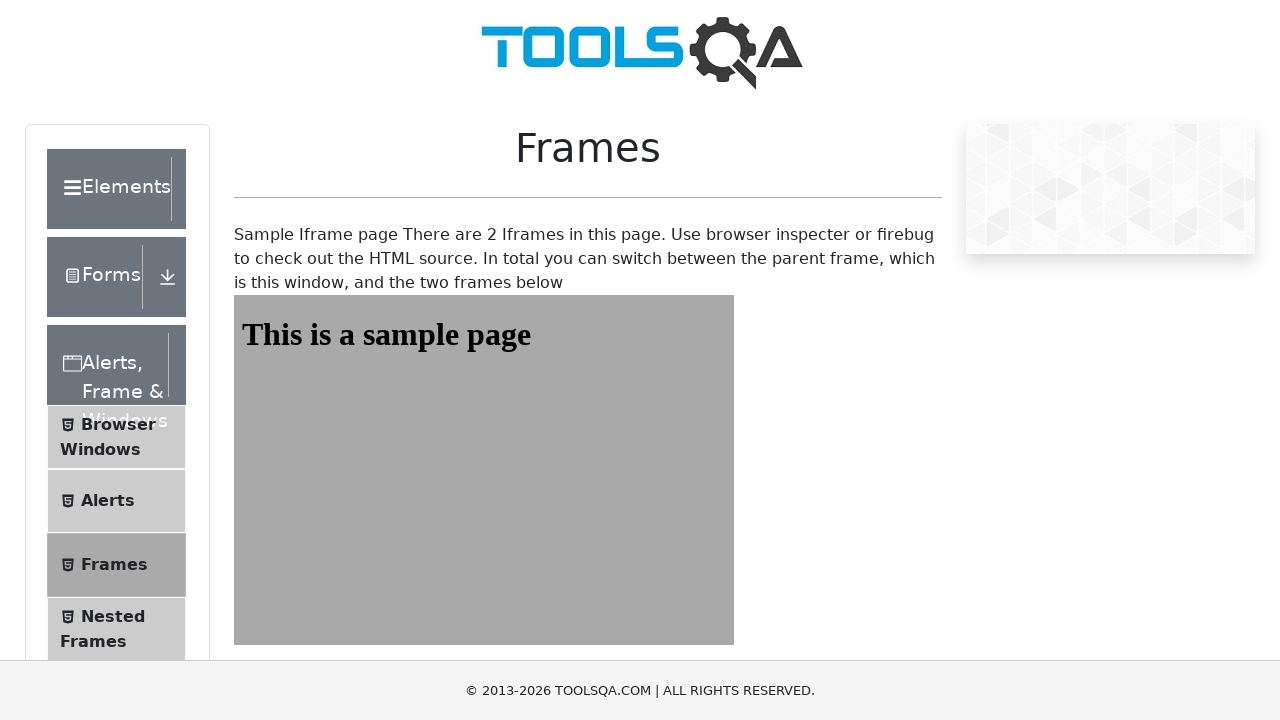

Navigated to iframe test page at https://demoqa.com/frames
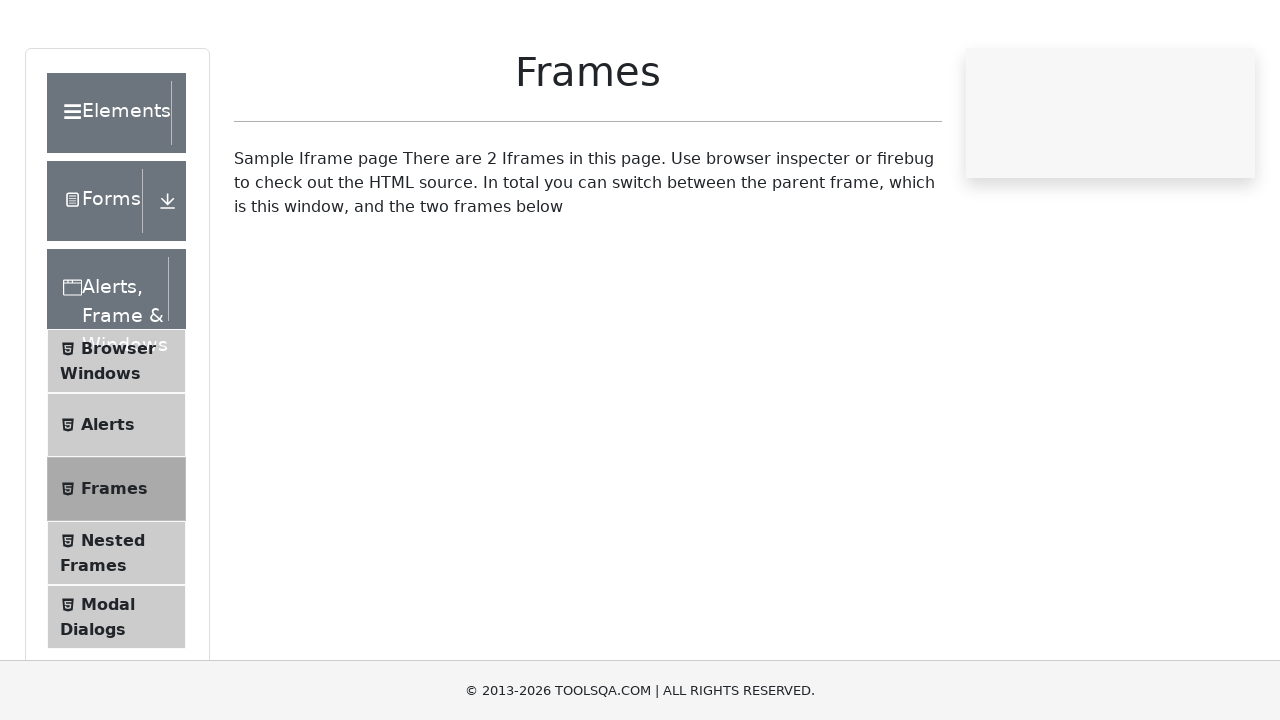

Located iframe with id 'frame1'
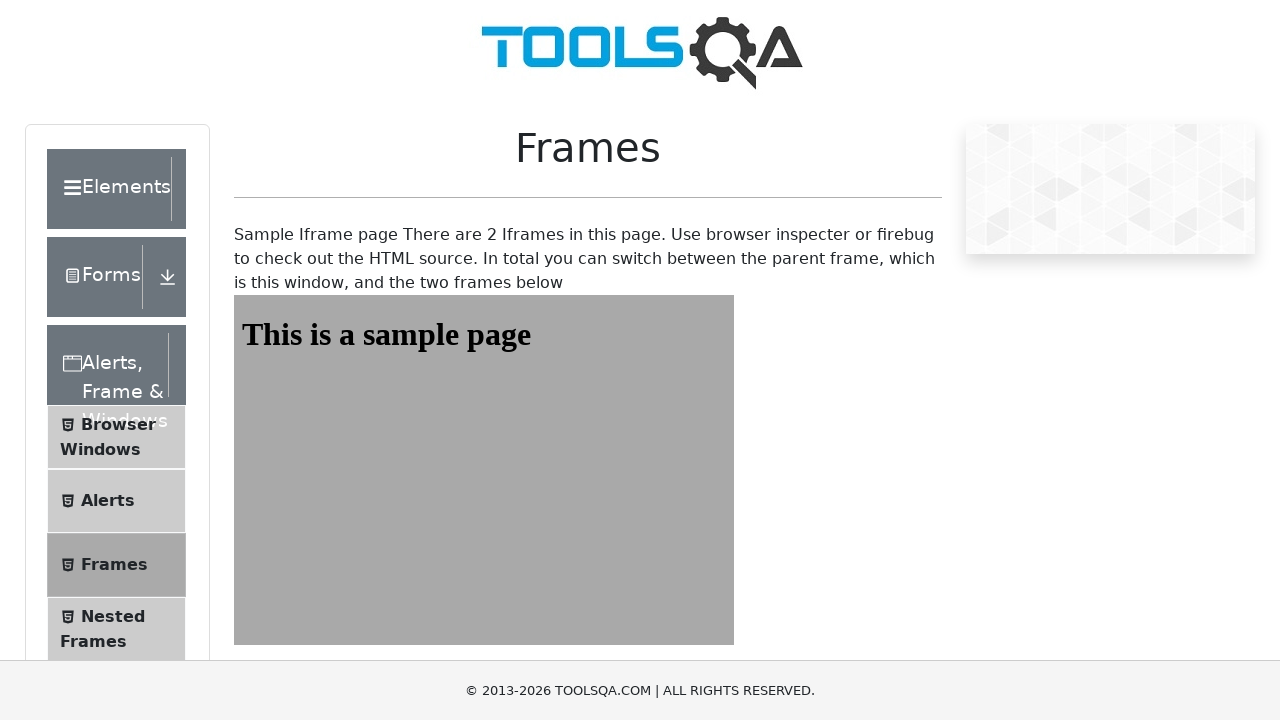

Located heading element with id 'sampleHeading' inside iframe
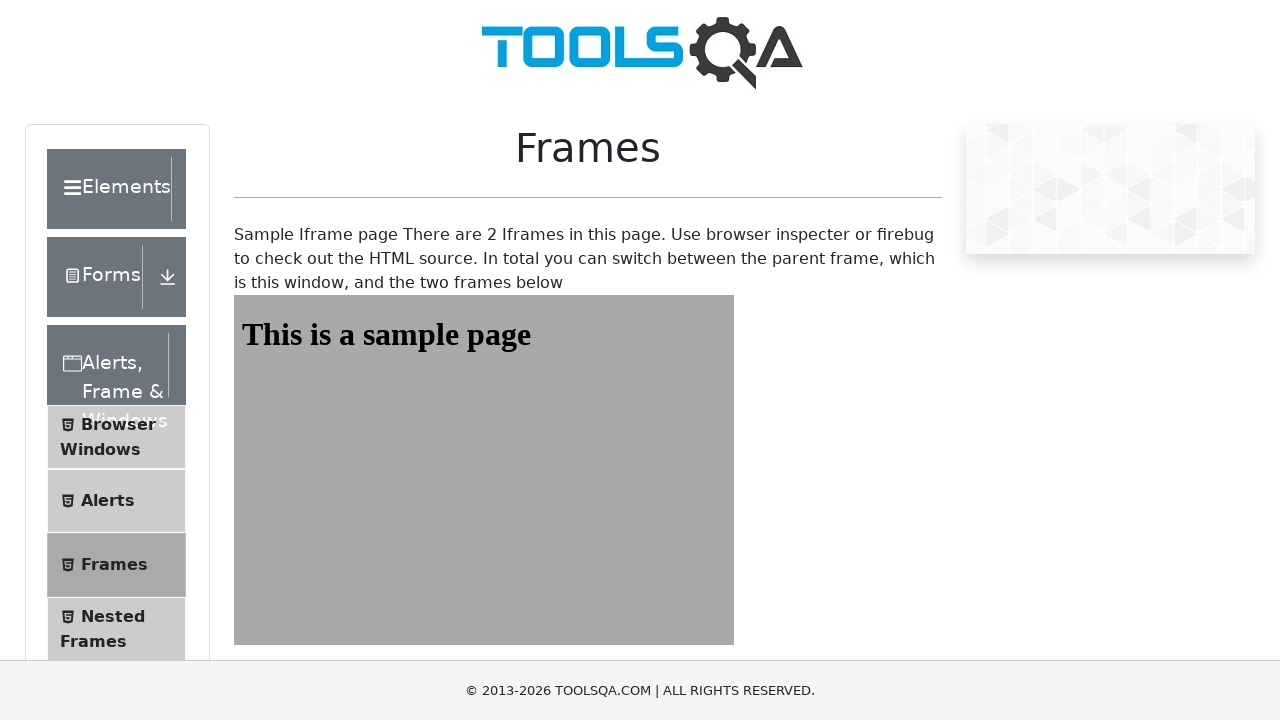

Waited for heading element to be visible
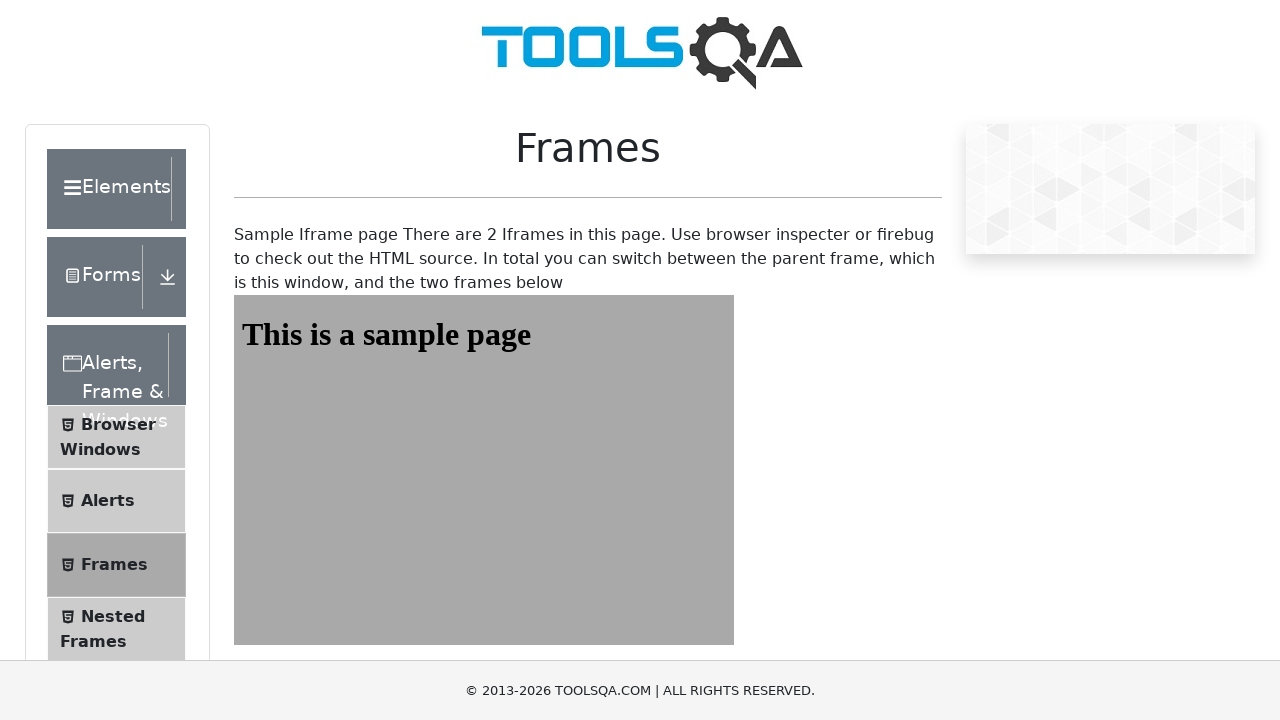

Verified heading text content is 'This is a sample page'
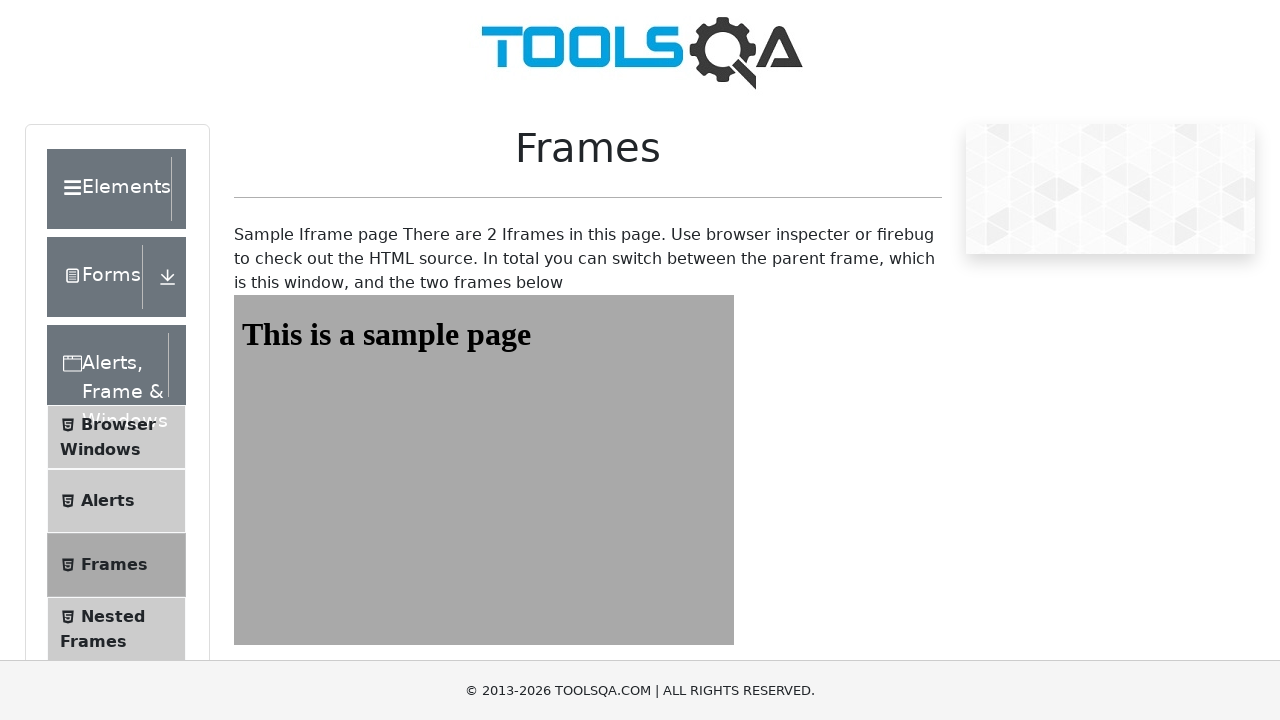

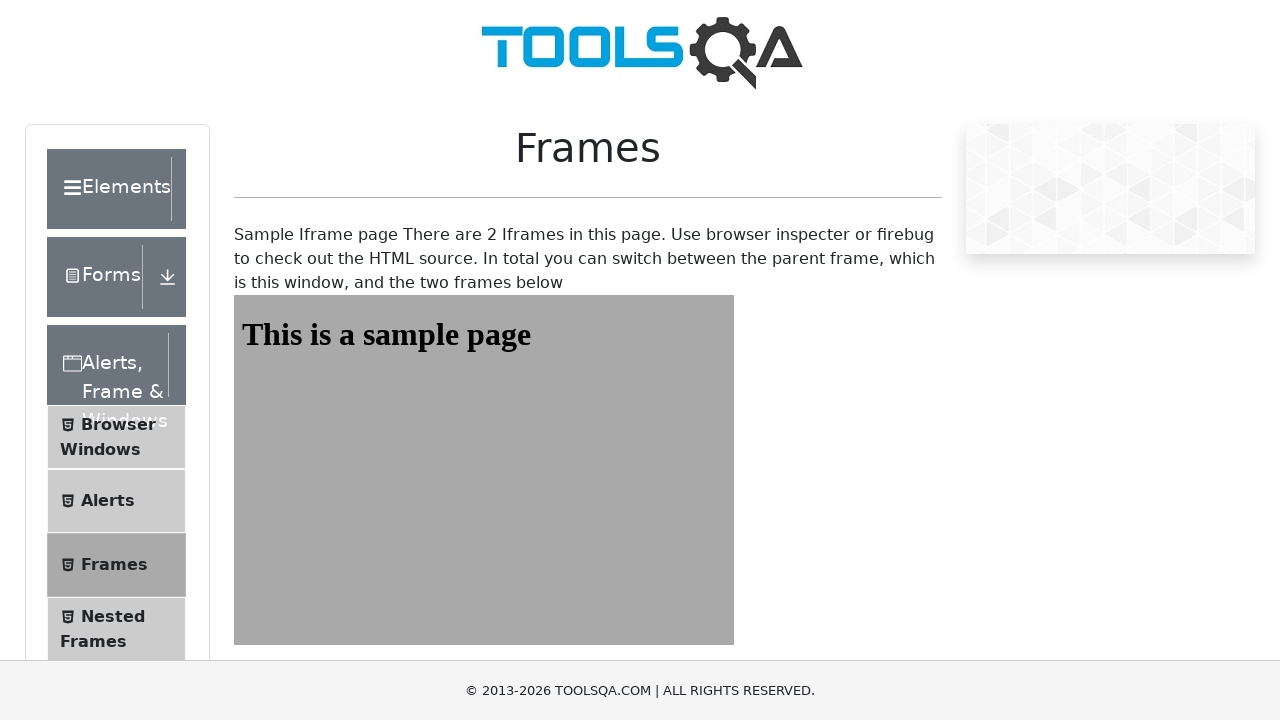